Tests dynamic controls by verifying a textbox is initially disabled, clicking the enable button, and confirming the textbox becomes enabled with a success message

Starting URL: https://the-internet.herokuapp.com/dynamic_controls

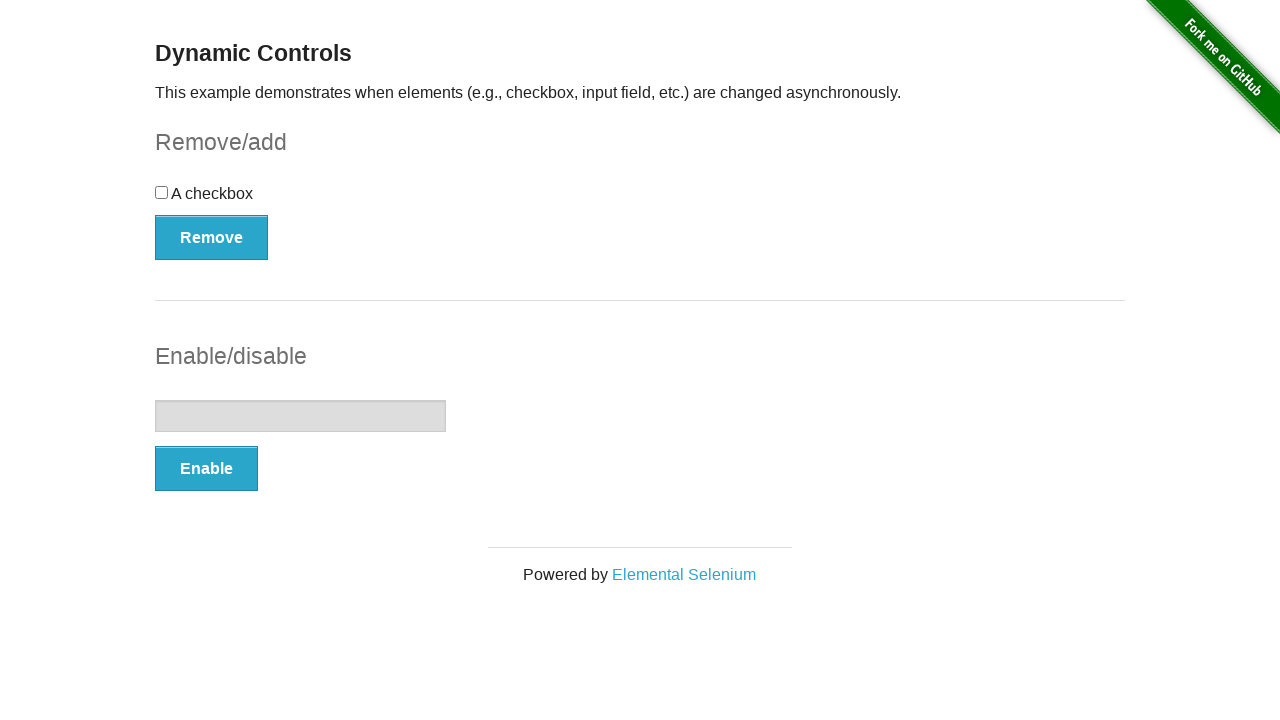

Located the textbox element
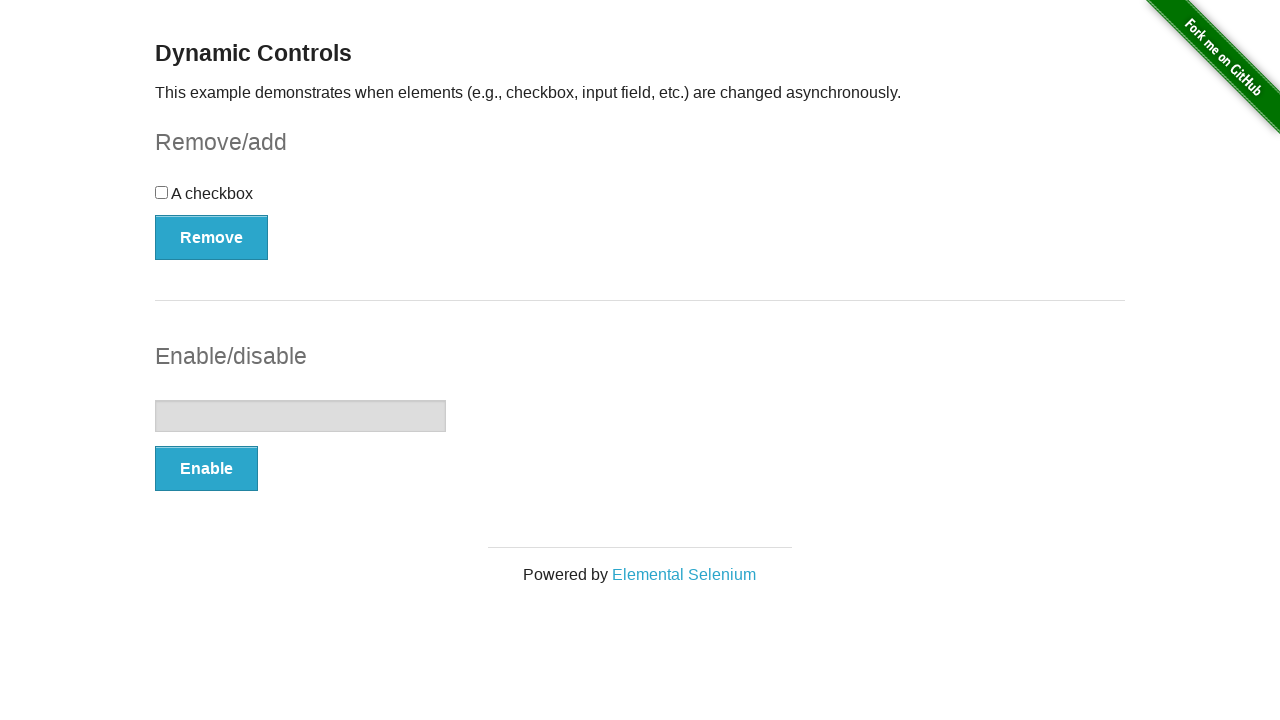

Verified textbox is initially disabled
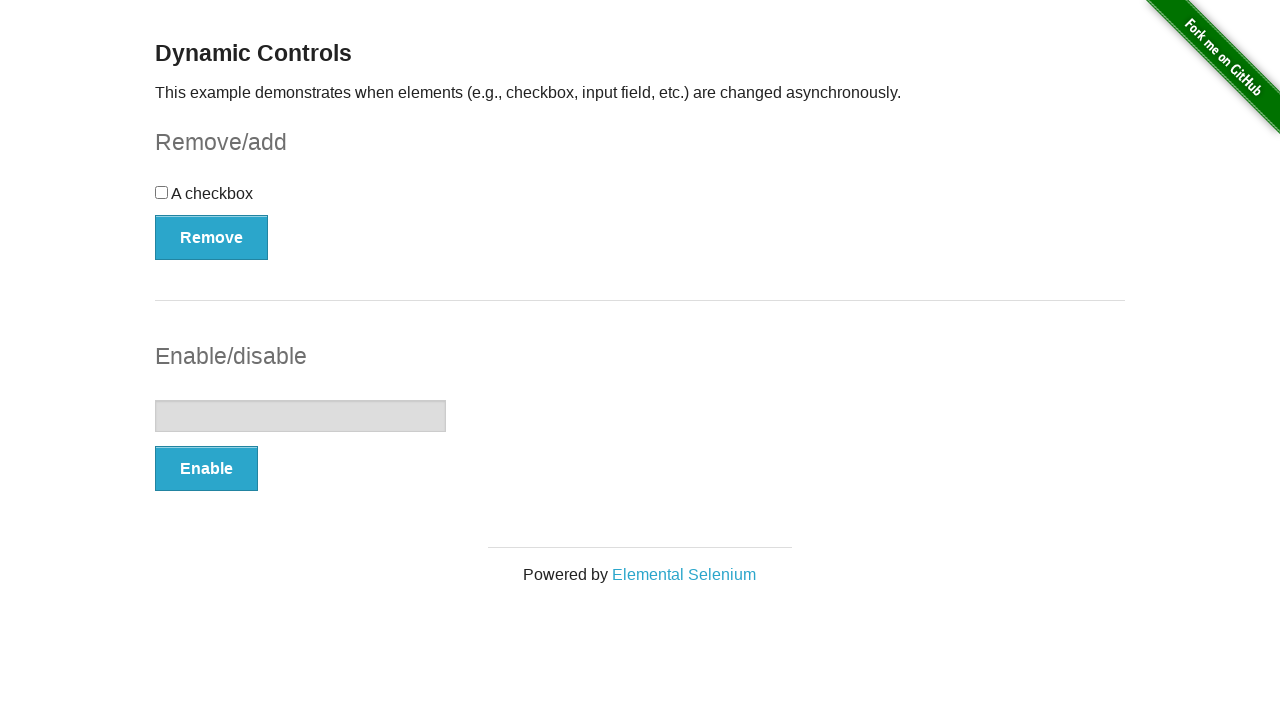

Clicked the Enable button at (206, 469) on button:has-text('Enable')
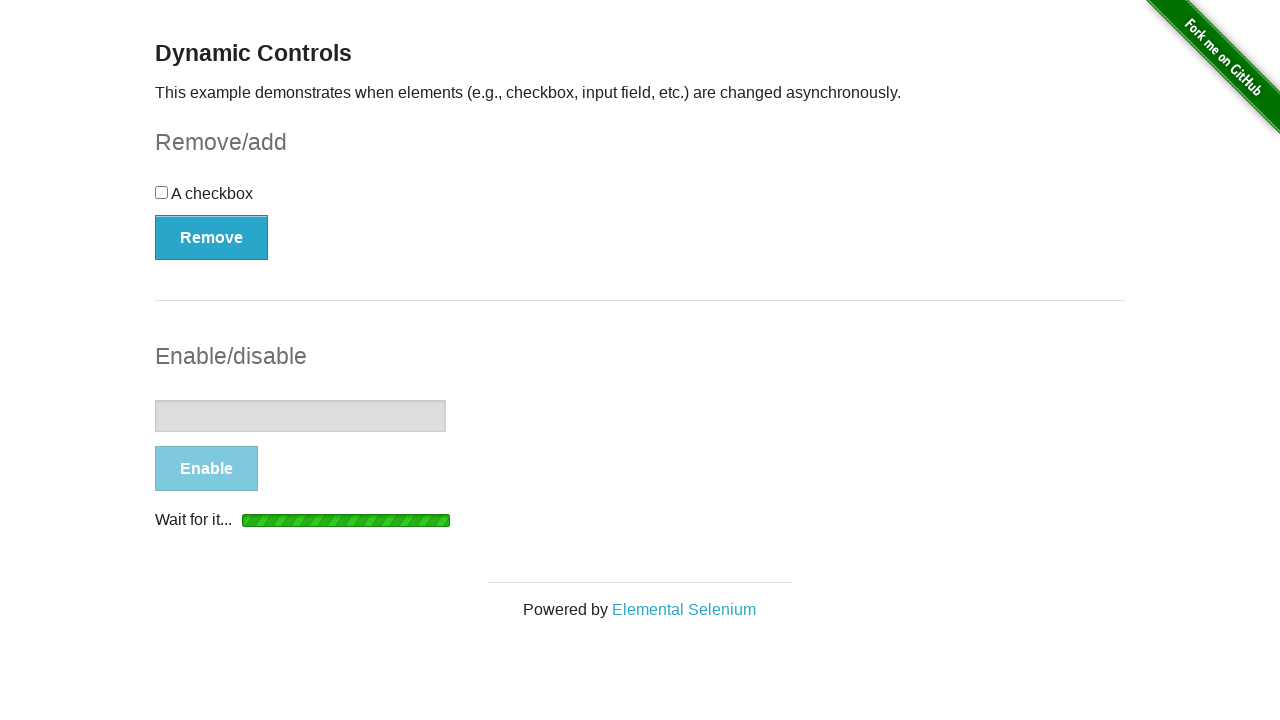

Waited for and found the success message
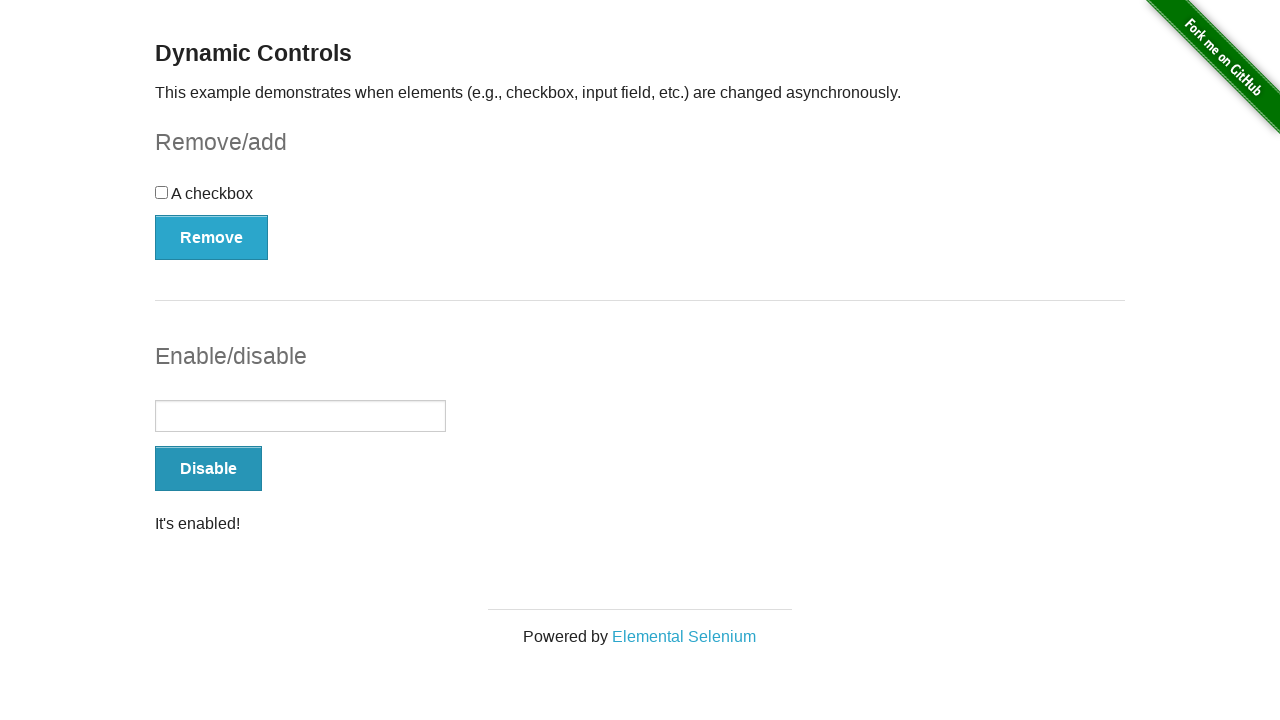

Verified the success message is visible
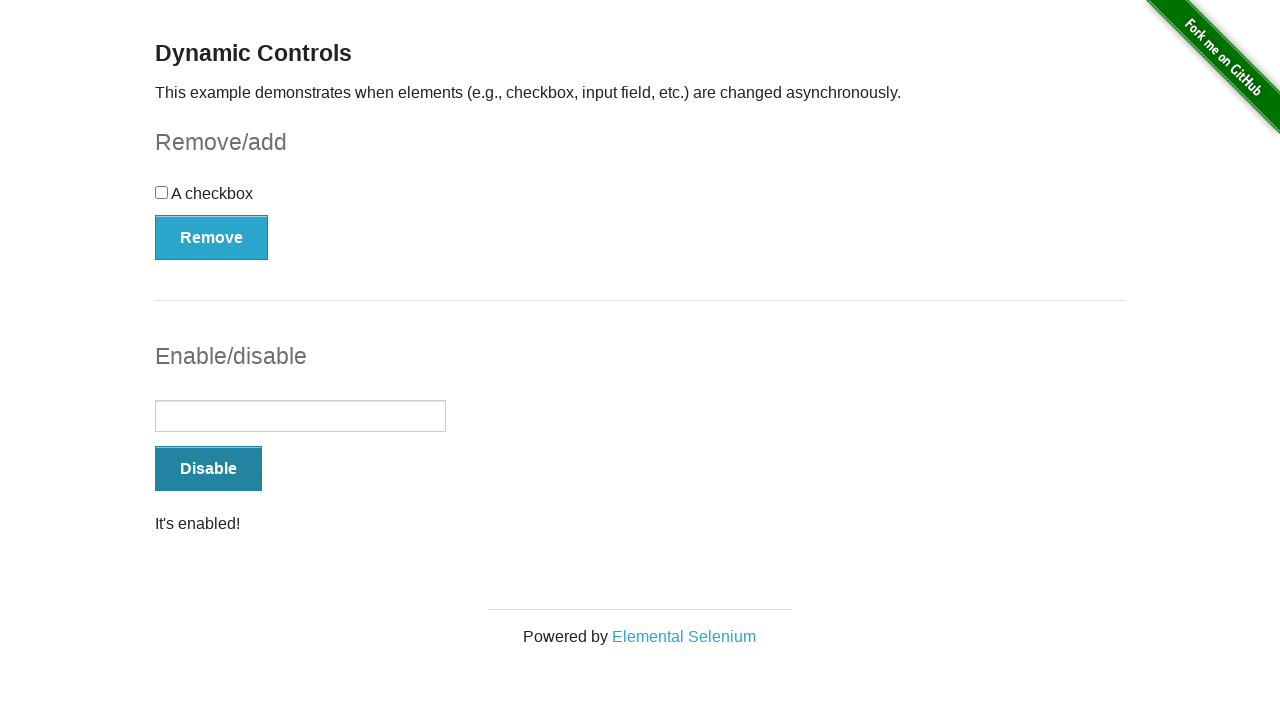

Verified textbox is now enabled
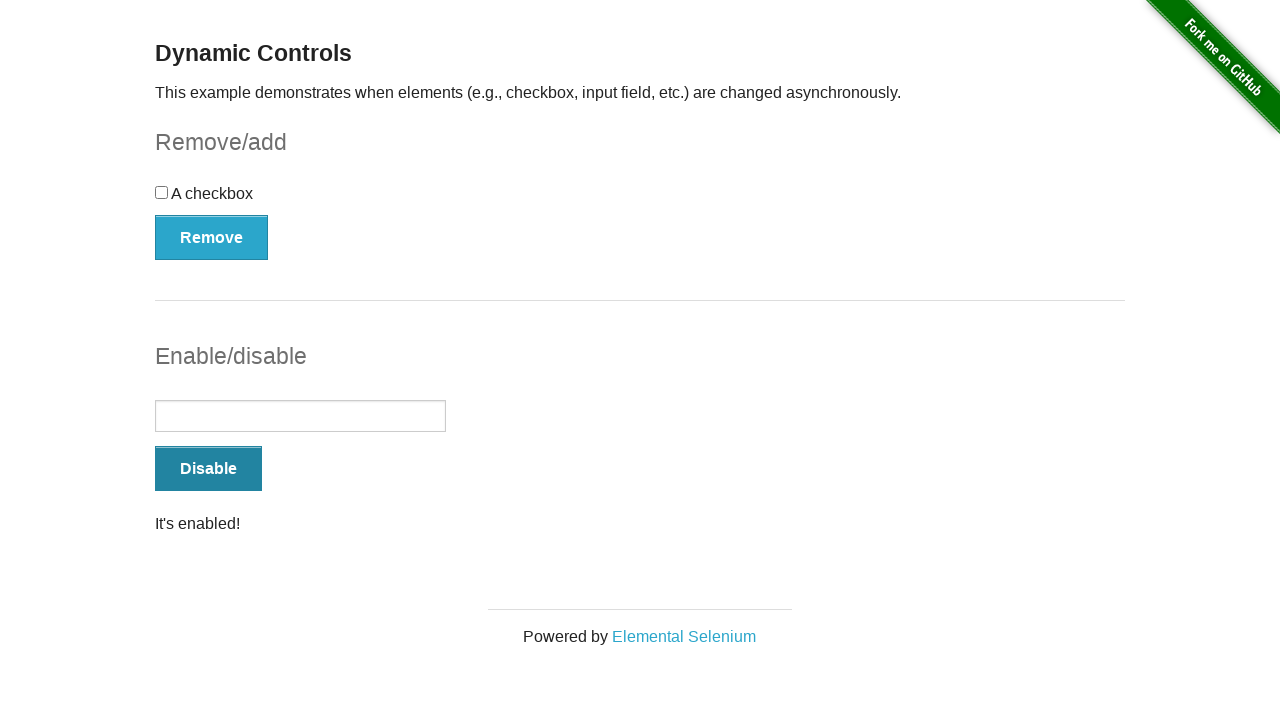

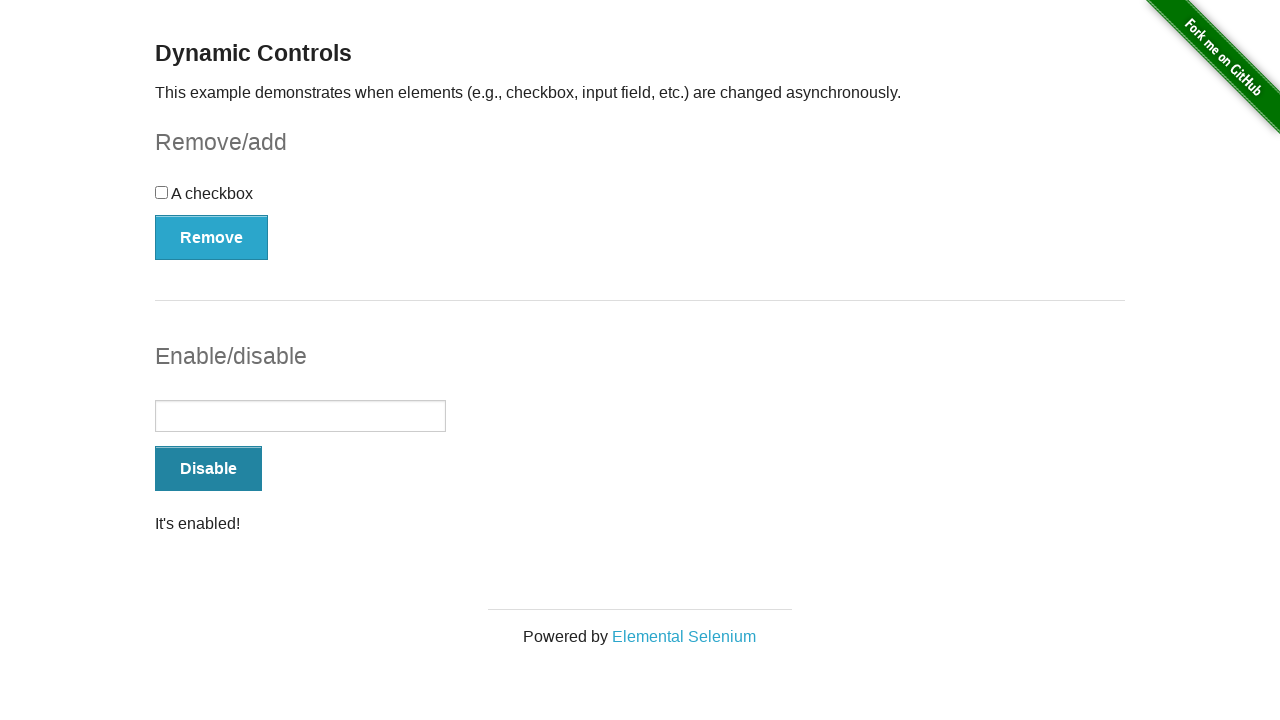